Tests the Text Box form by navigating through elements section, filling in full name, email, current address, and permanent address fields, then submitting

Starting URL: https://demoqa.com/

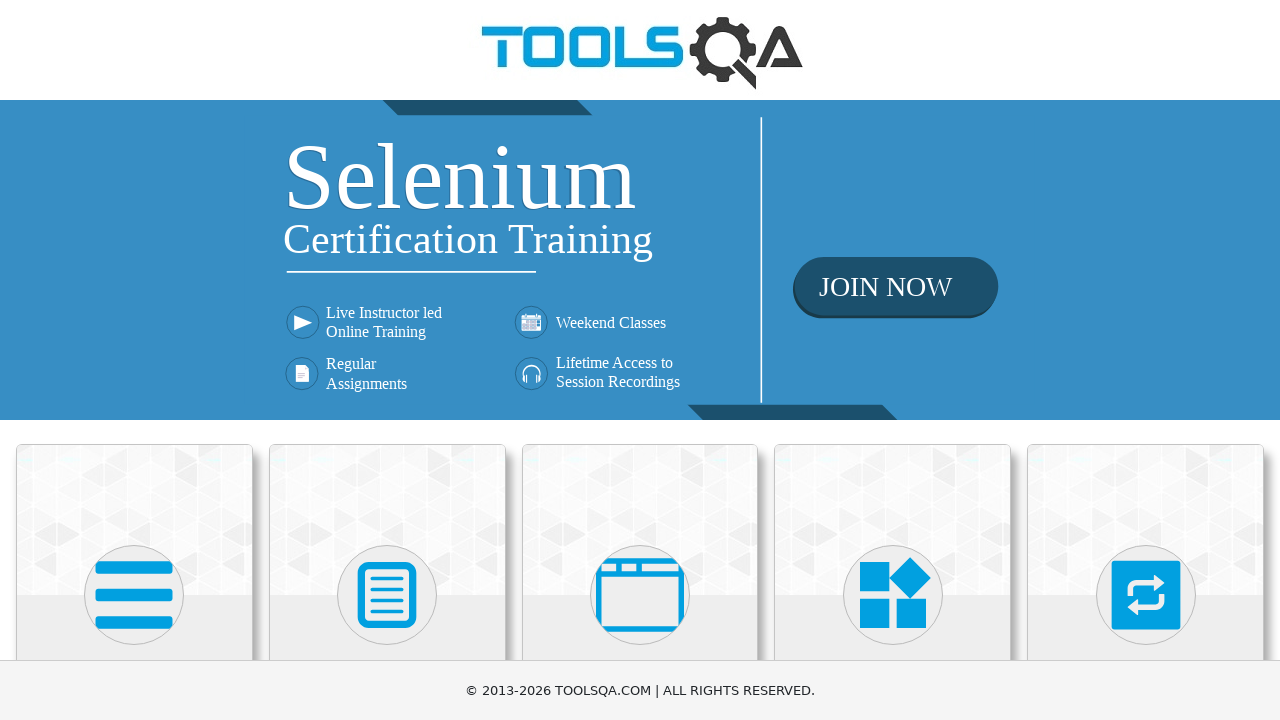

Scrolled down 450px to view Elements section
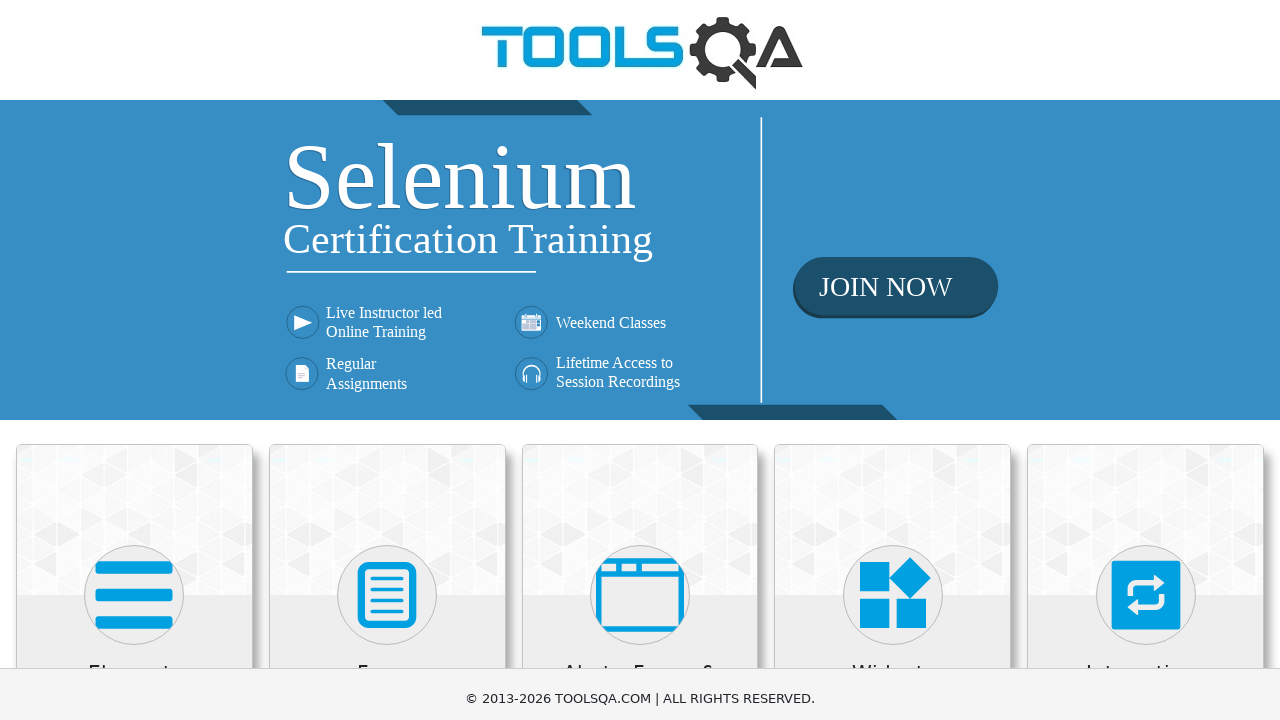

Clicked on Elements card at (134, 145) on xpath=//div[@class='category-cards']//div[1]//div[1]//div[2]//*[name()='svg']
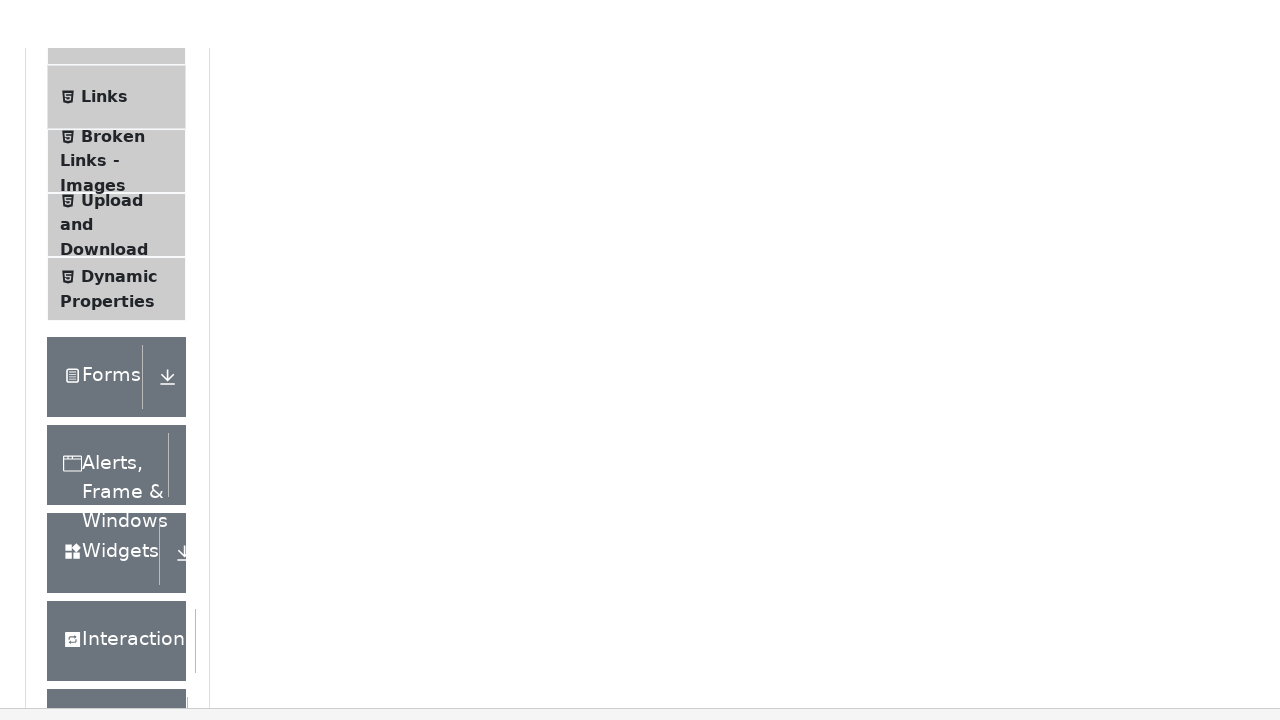

Clicked on Text Box menu item at (119, 261) on xpath=//span[normalize-space()='Text Box']
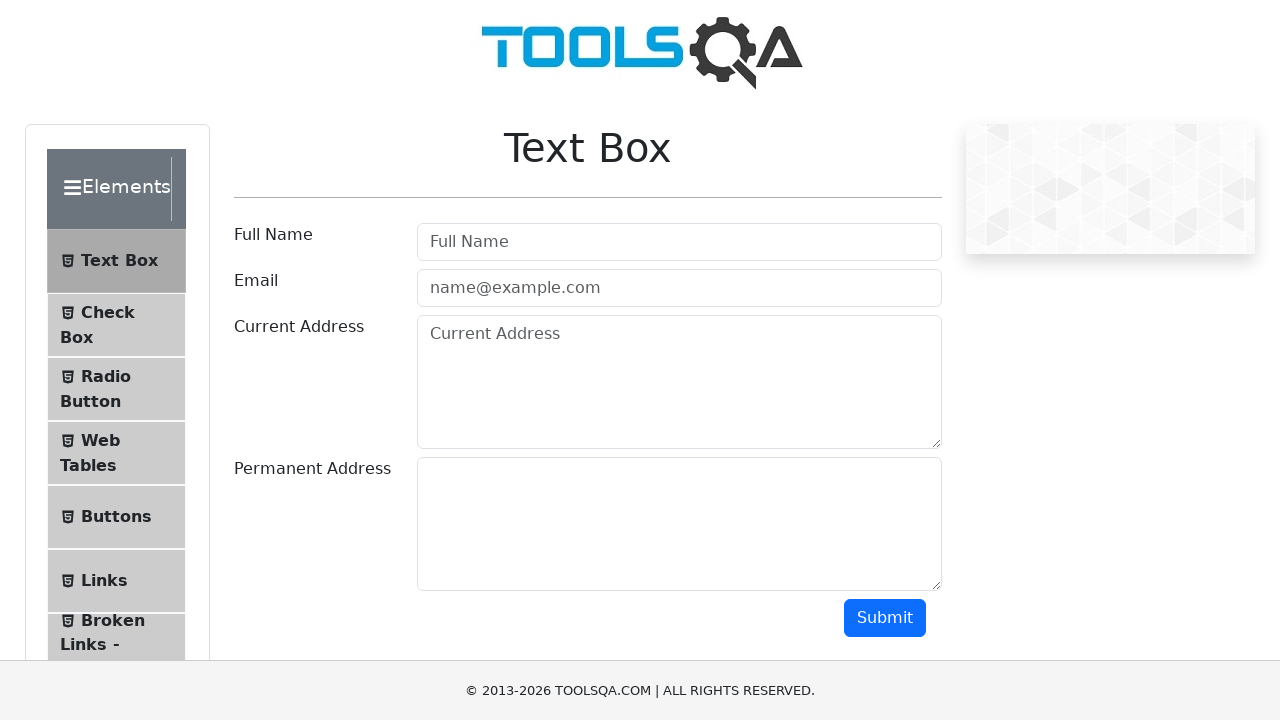

Filled Full Name field with 'Natalia V' on //input[@placeholder='Full Name']
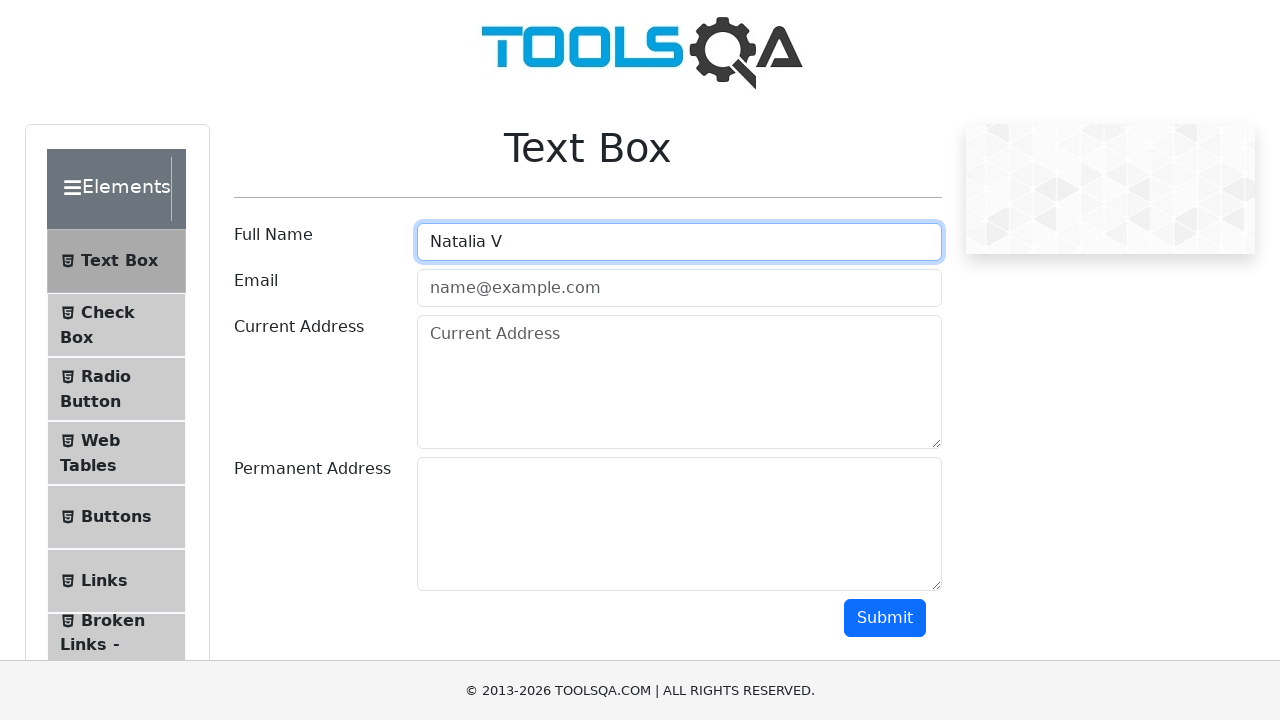

Filled Email field with 'mail@gmail.com' on #userEmail
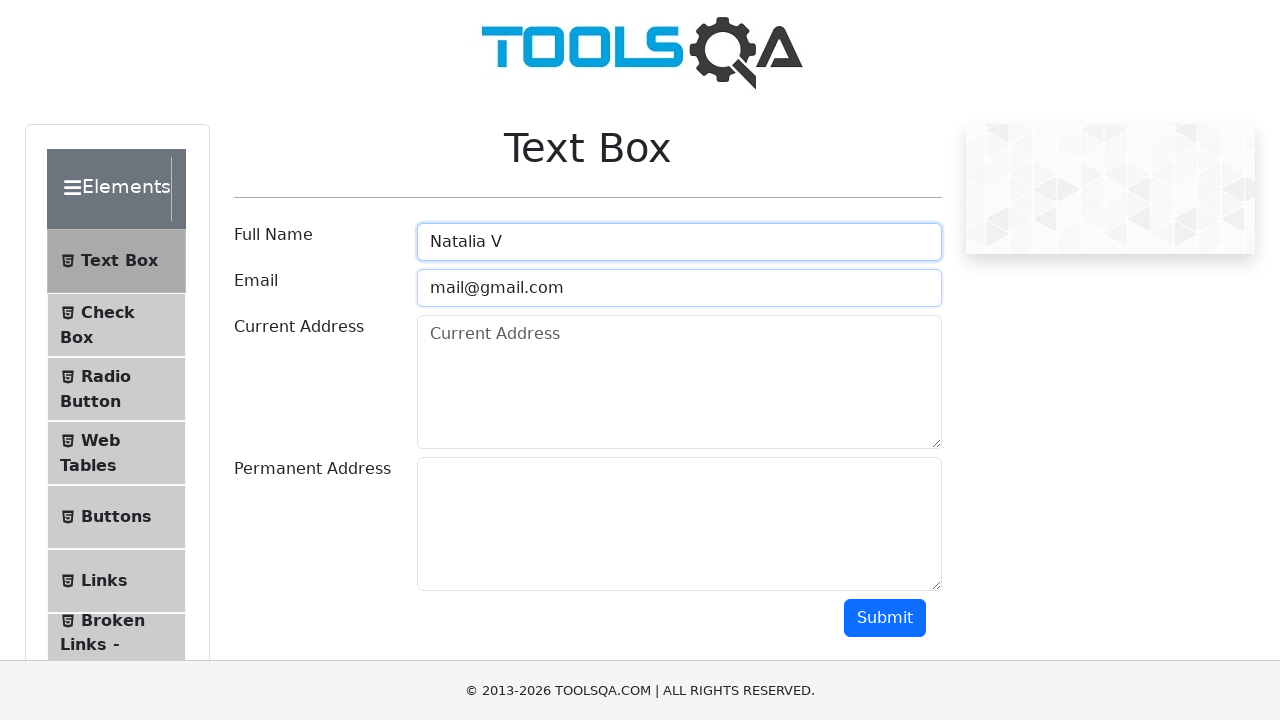

Filled Current Address field with 'Slo' on //textarea[@placeholder='Current Address']
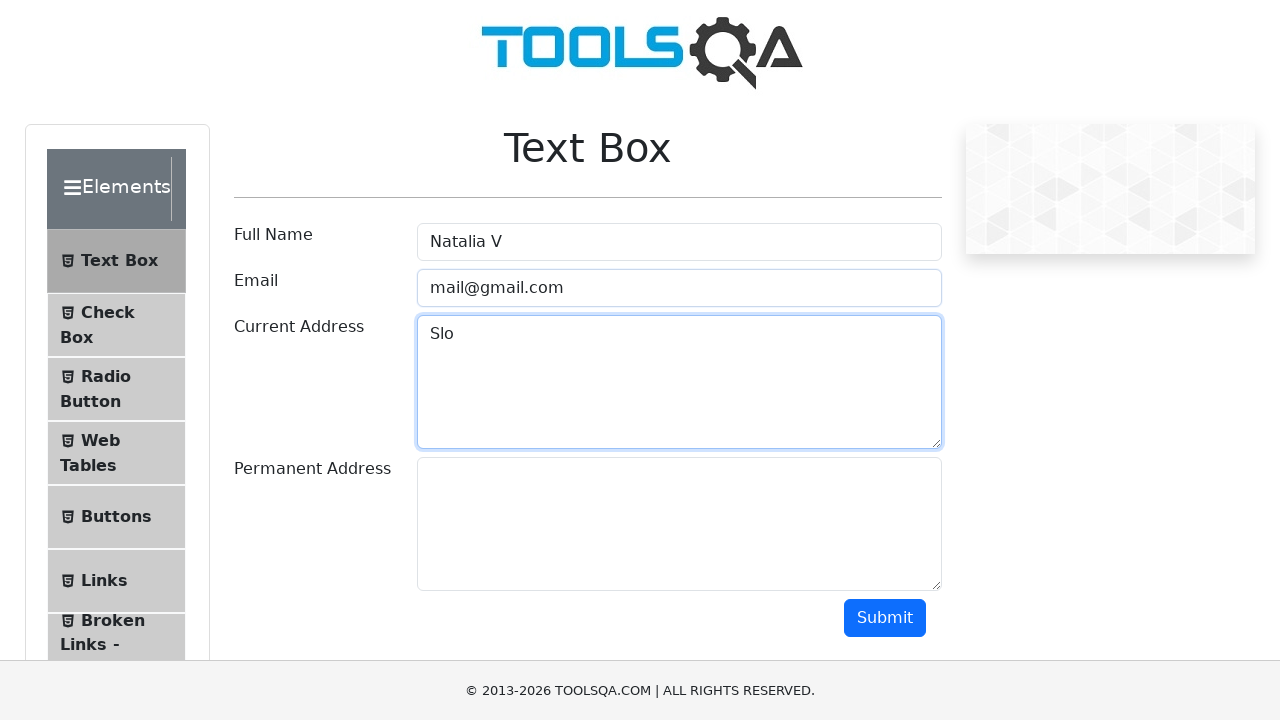

Filled Permanent Address field with 'Ukr' on #permanentAddress
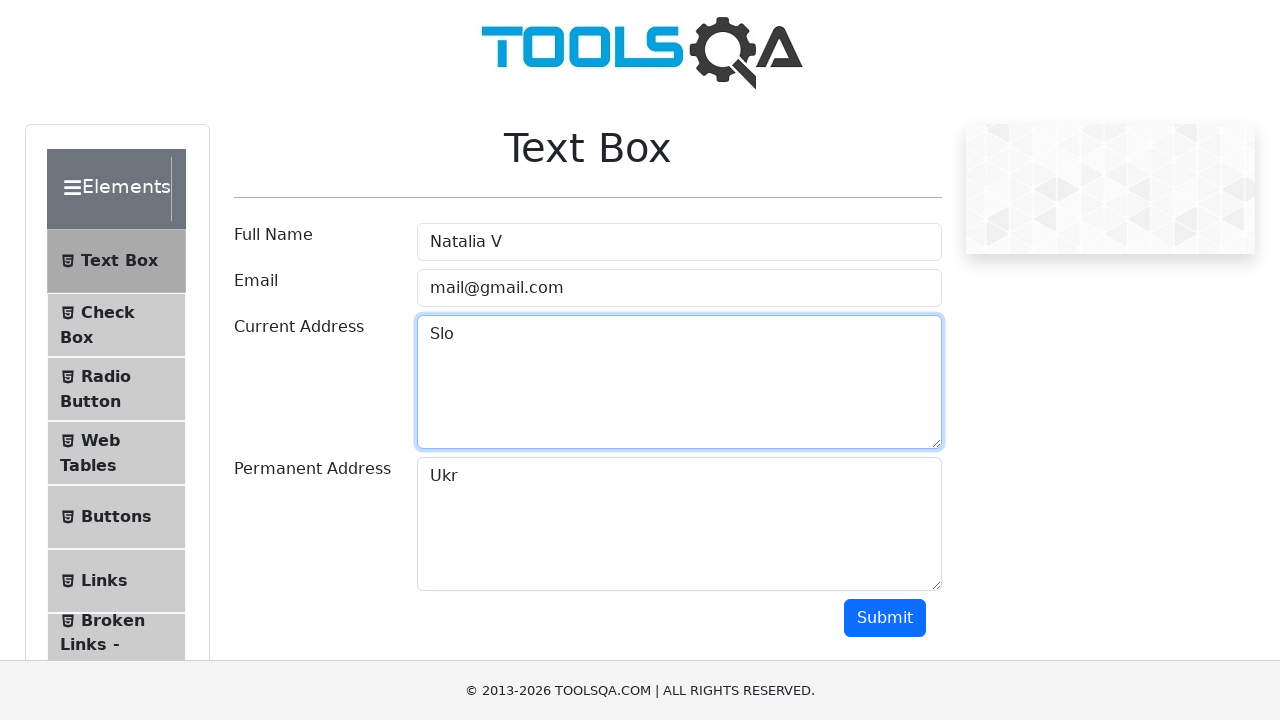

Scrolled down 450px to view submit button
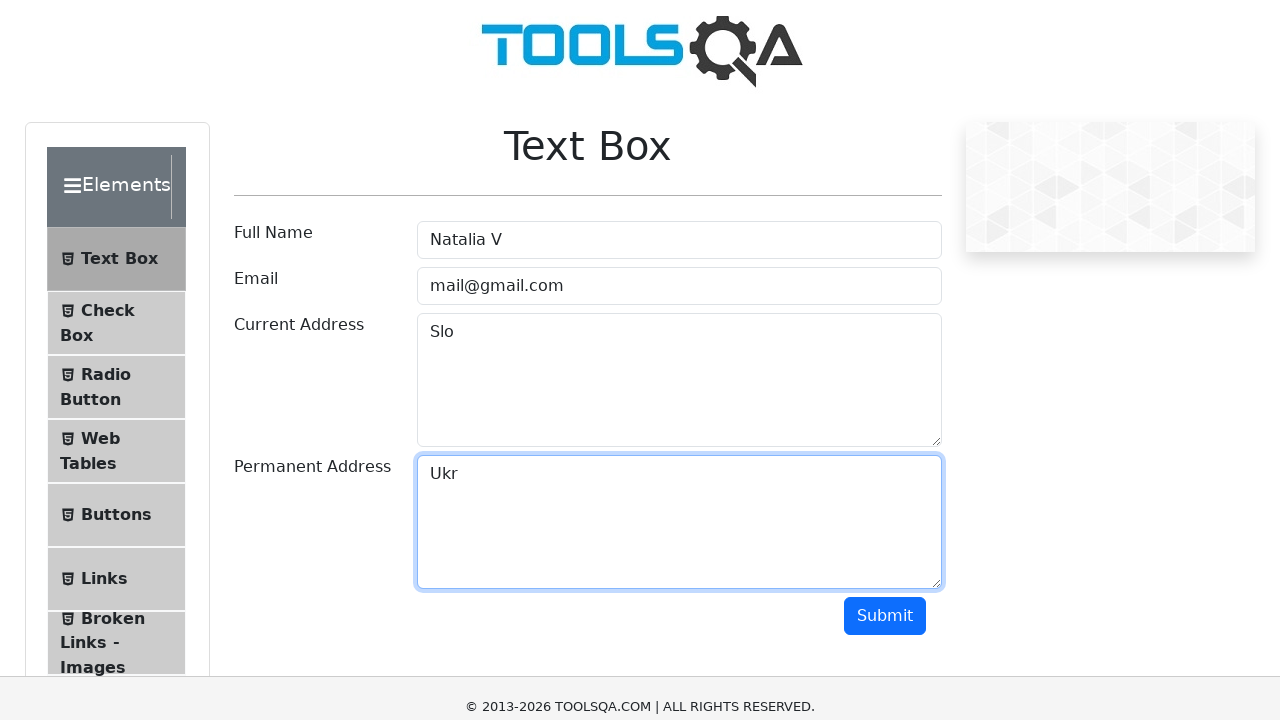

Clicked submit button to submit the form at (885, 168) on #submit
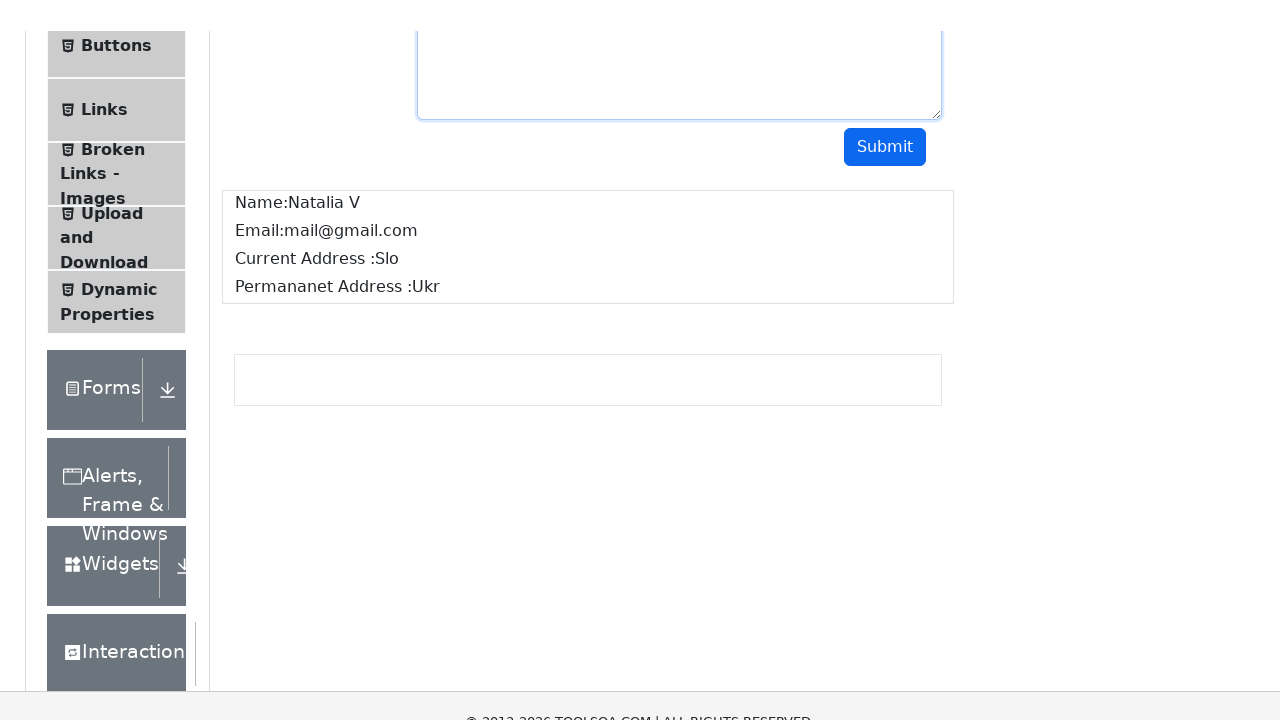

Output section loaded and displayed
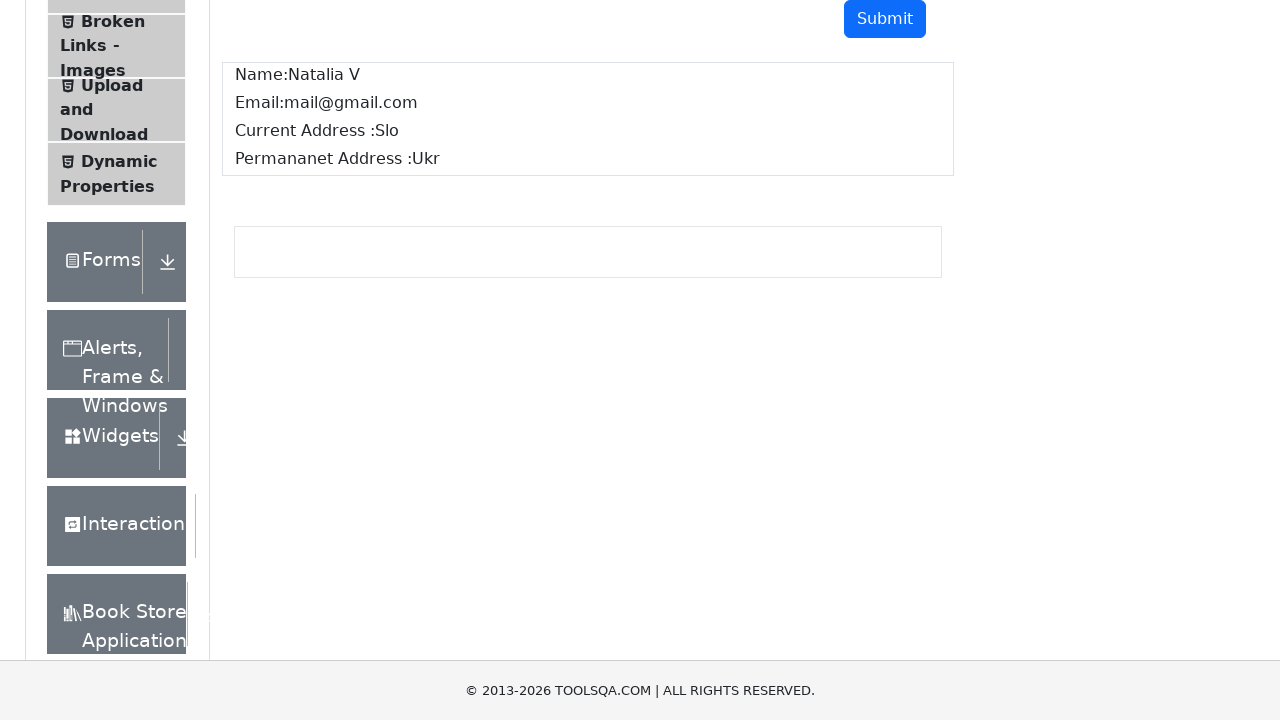

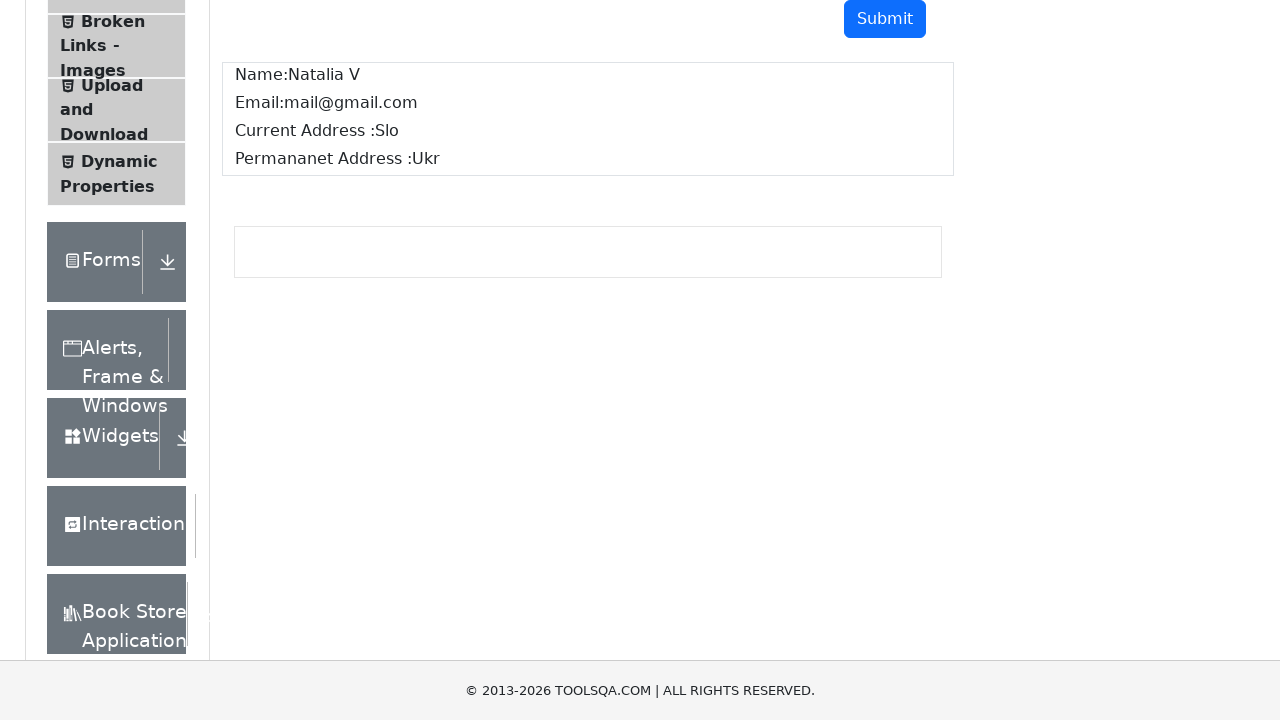